Tests drag and drop functionality by dragging a draggable element and dropping it onto a target droppable area

Starting URL: https://bonigarcia.dev/selenium-webdriver-java/drag-and-drop.html

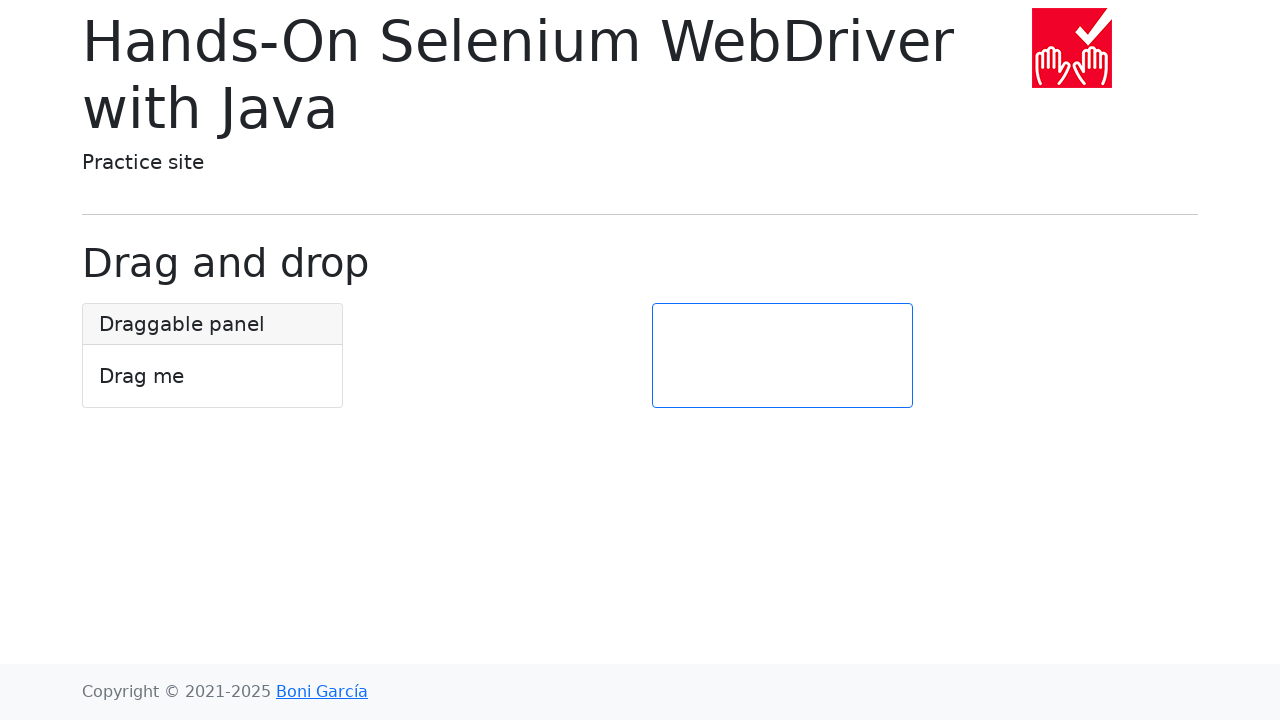

Located draggable element
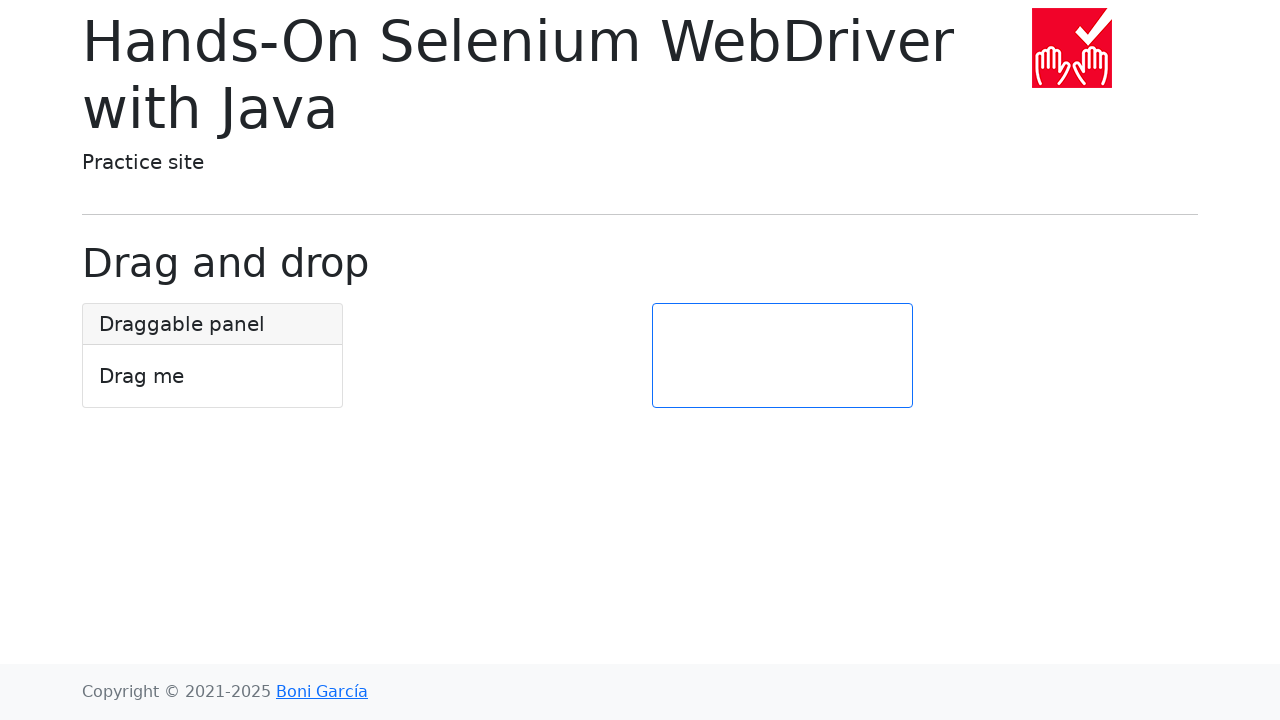

Located droppable target element
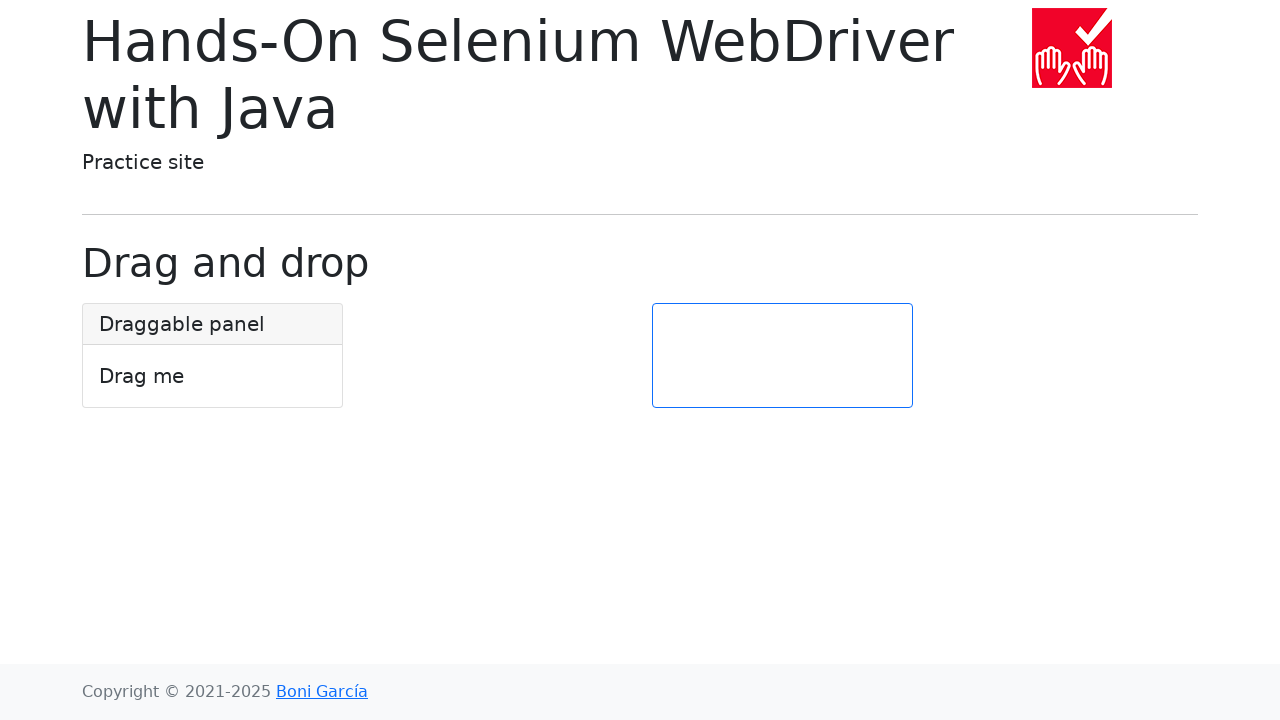

Dragged draggable element and dropped it onto target droppable area at (782, 356)
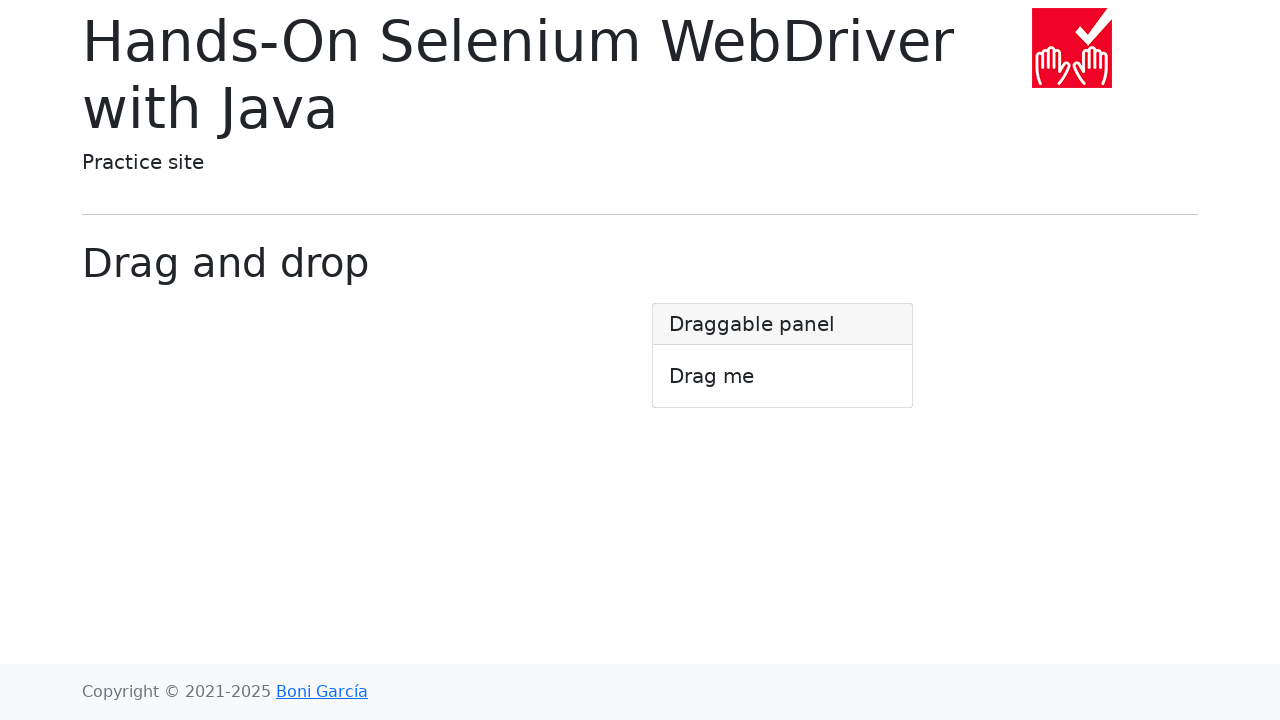

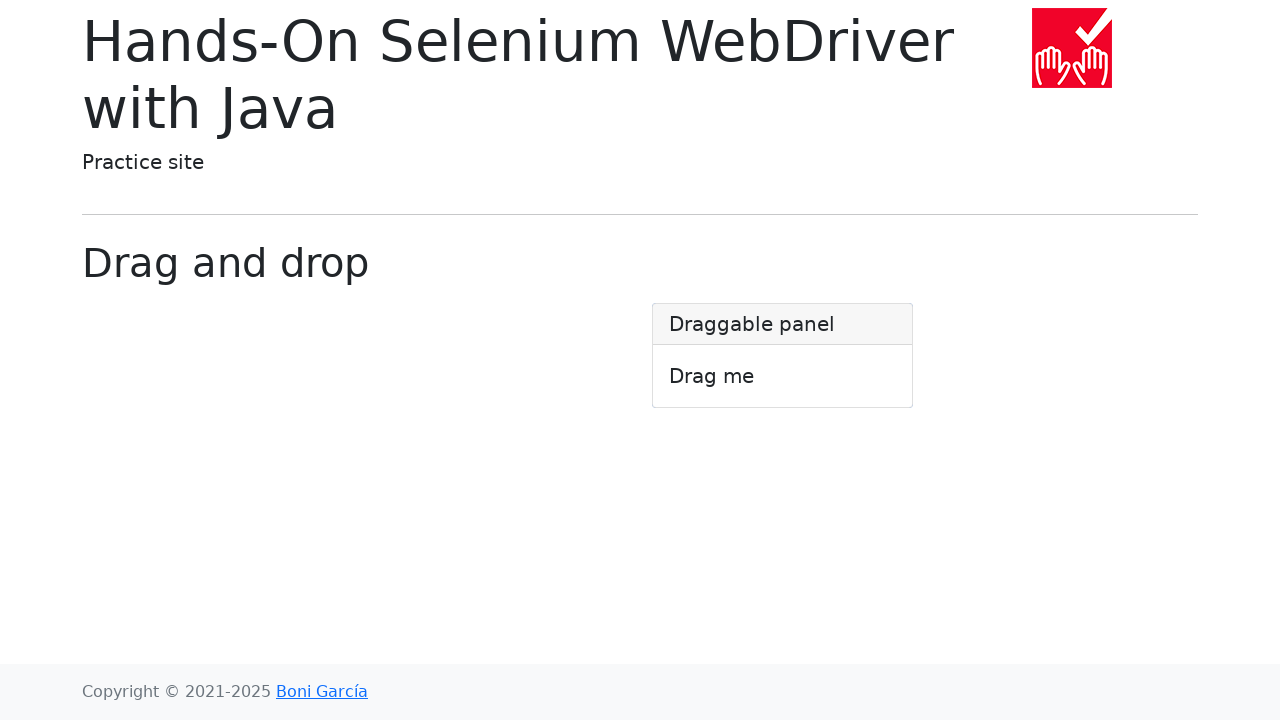